Tests a registration form by filling in first name, surname, and email fields, then submitting the form and verifying the success message is displayed.

Starting URL: http://suninjuly.github.io/registration1.html

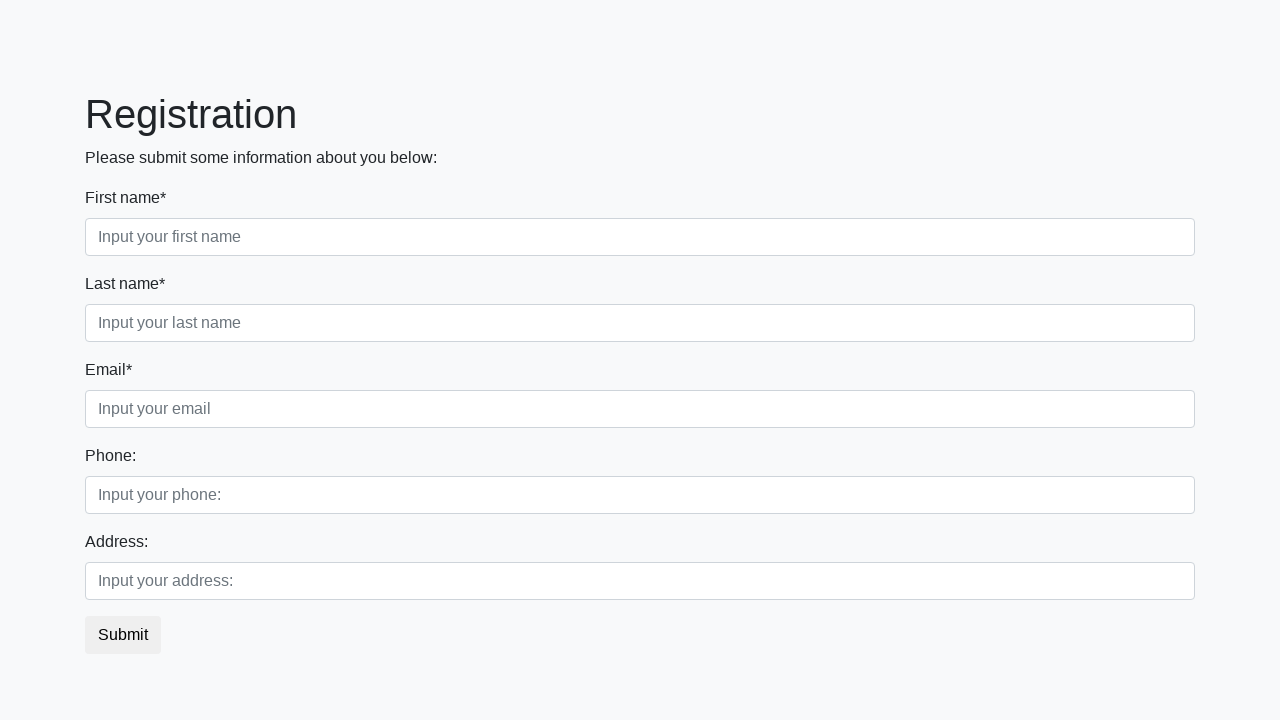

Filled first name field with 'Marcus' on .first_block .form-control.first
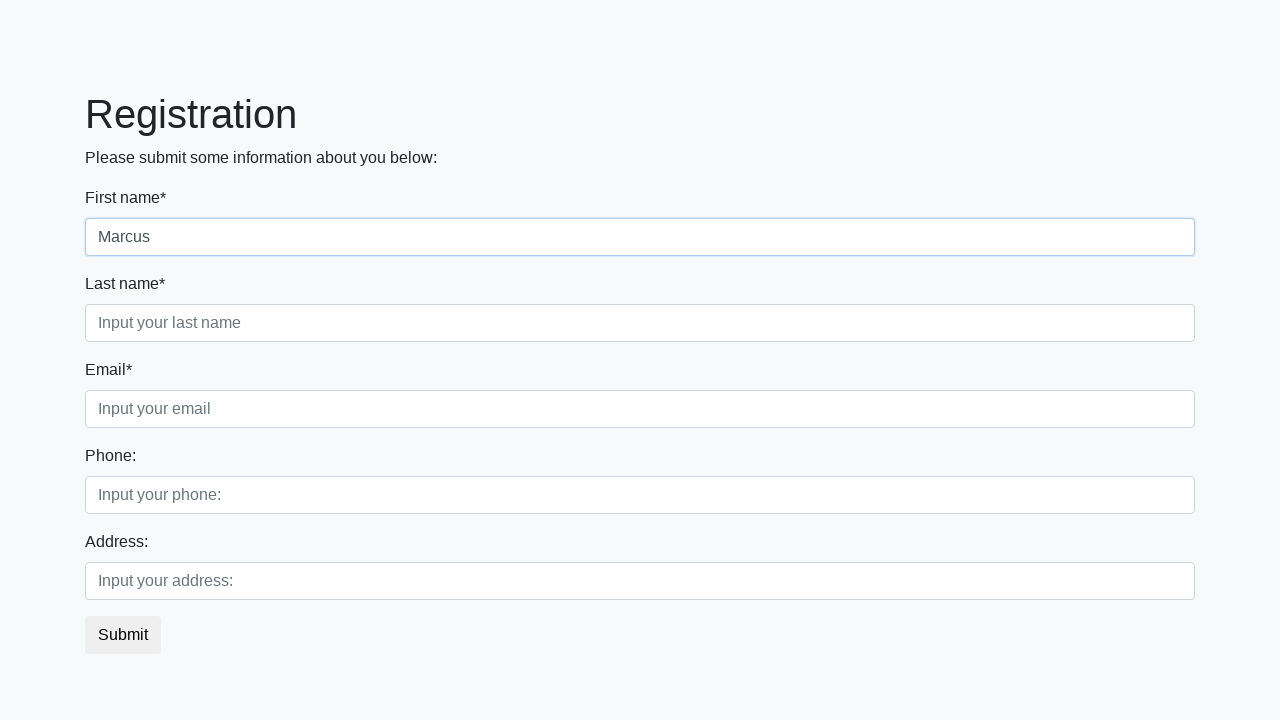

Filled surname field with 'Thompson' on .first_block .form-control.second
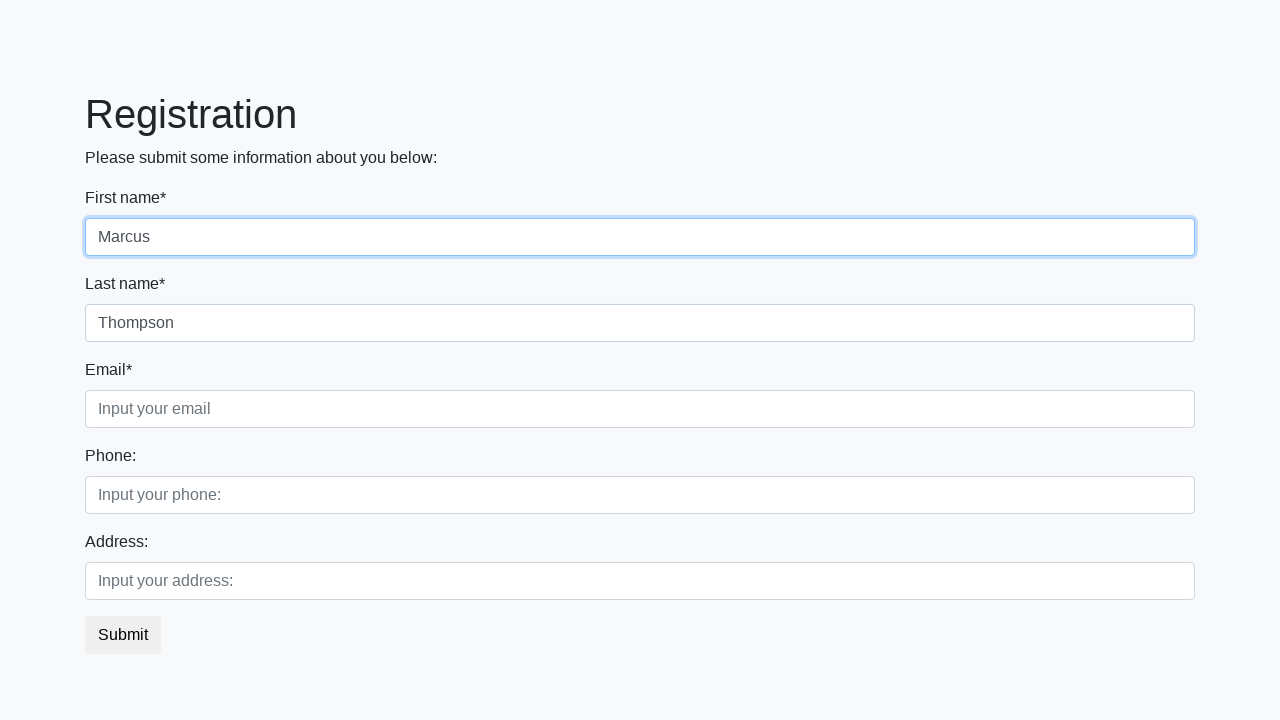

Filled email field with 'marcus.thompson@testmail.com' on .first_block .form-control.third
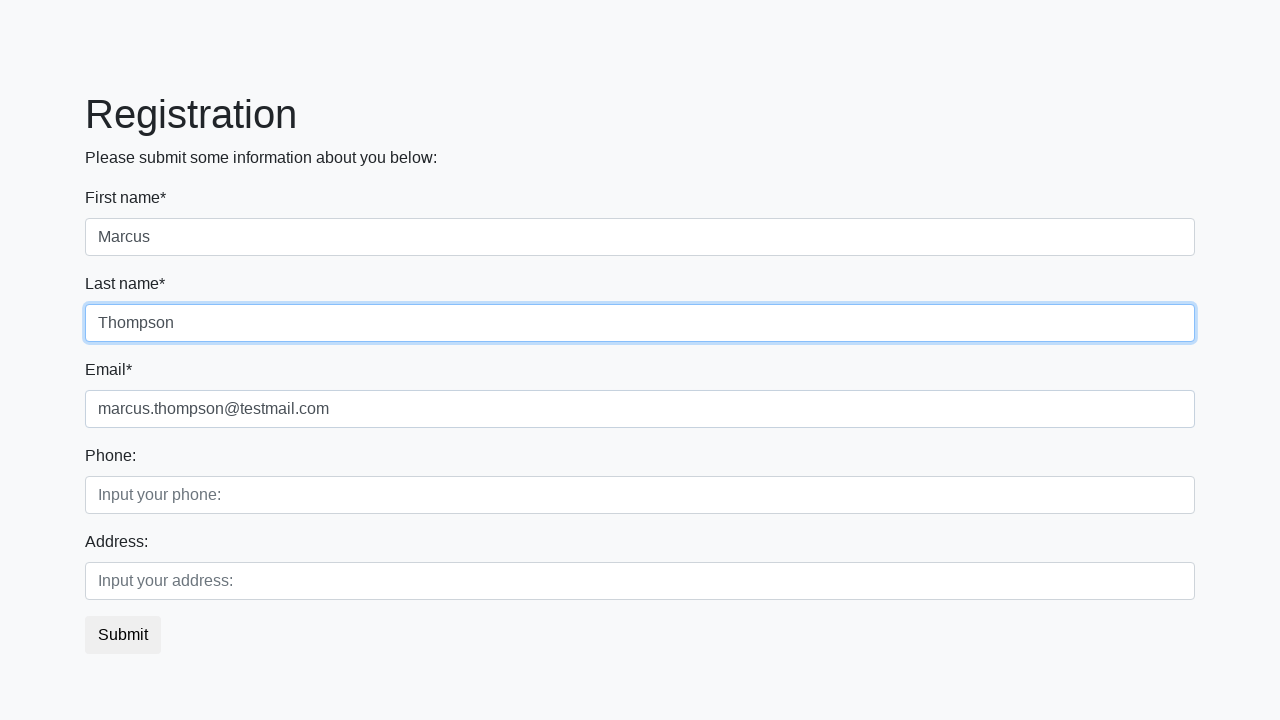

Clicked submit button to register at (123, 635) on button.btn
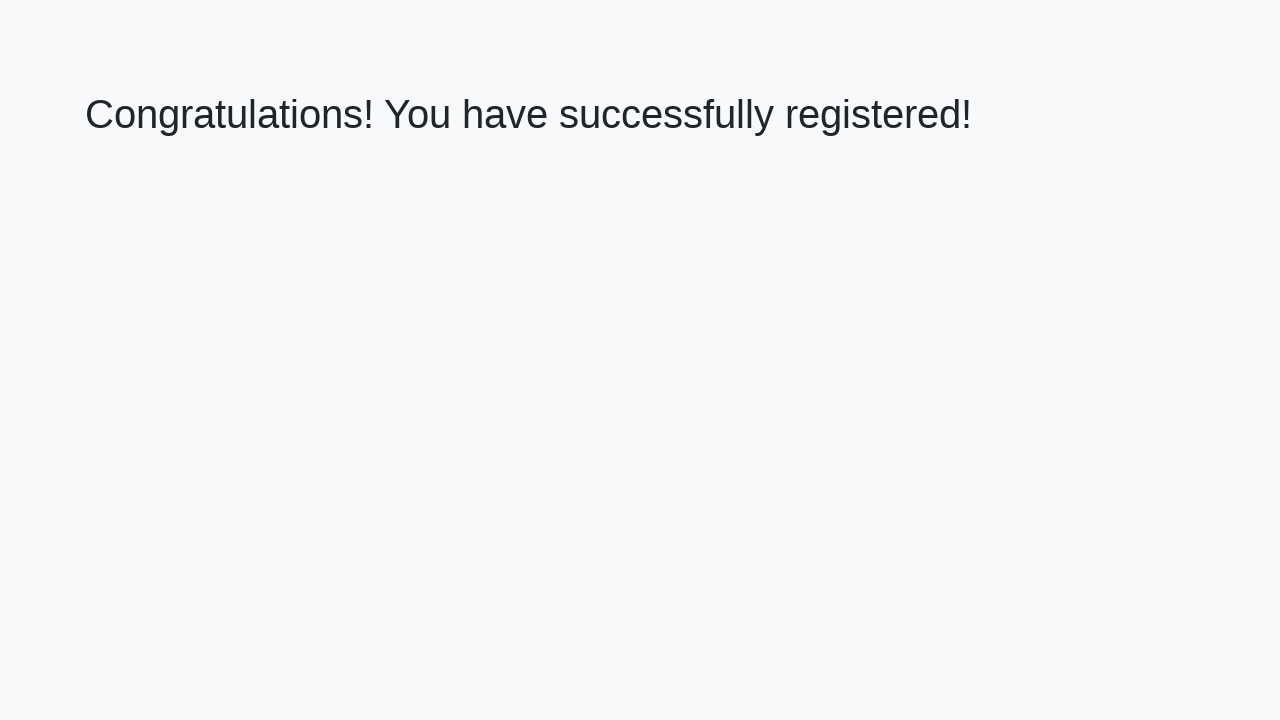

Success message element loaded
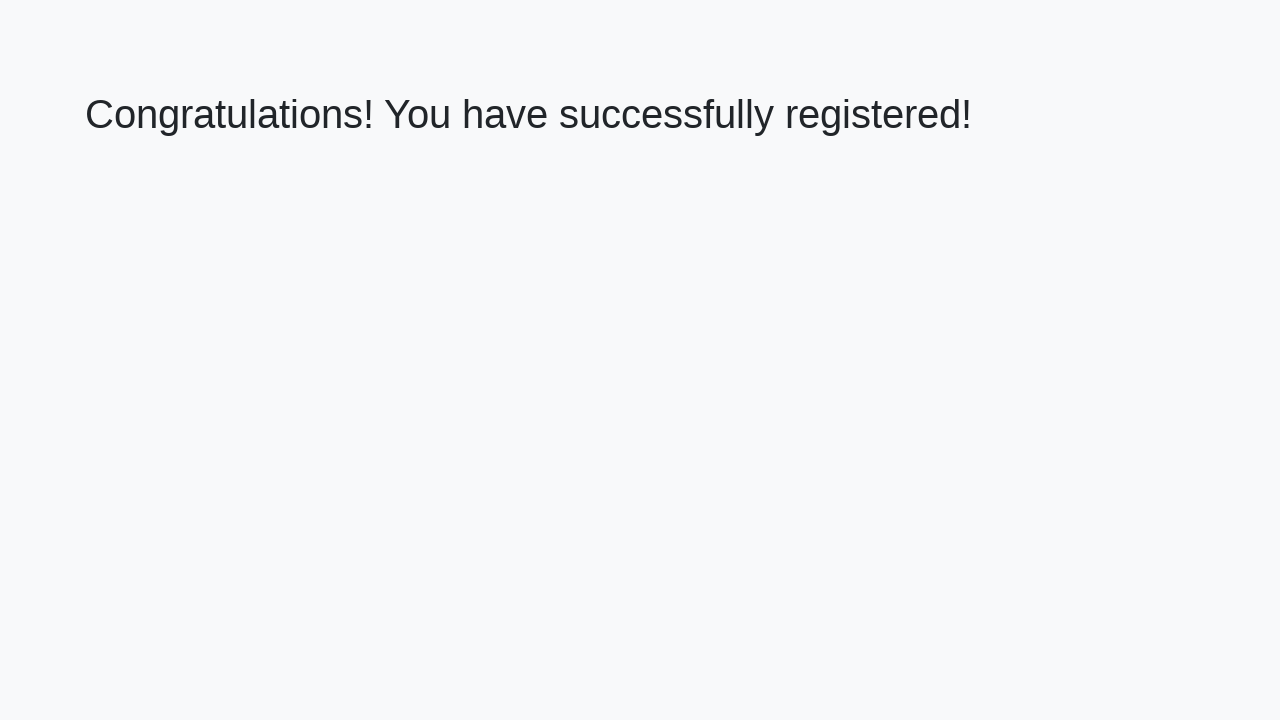

Retrieved success message text
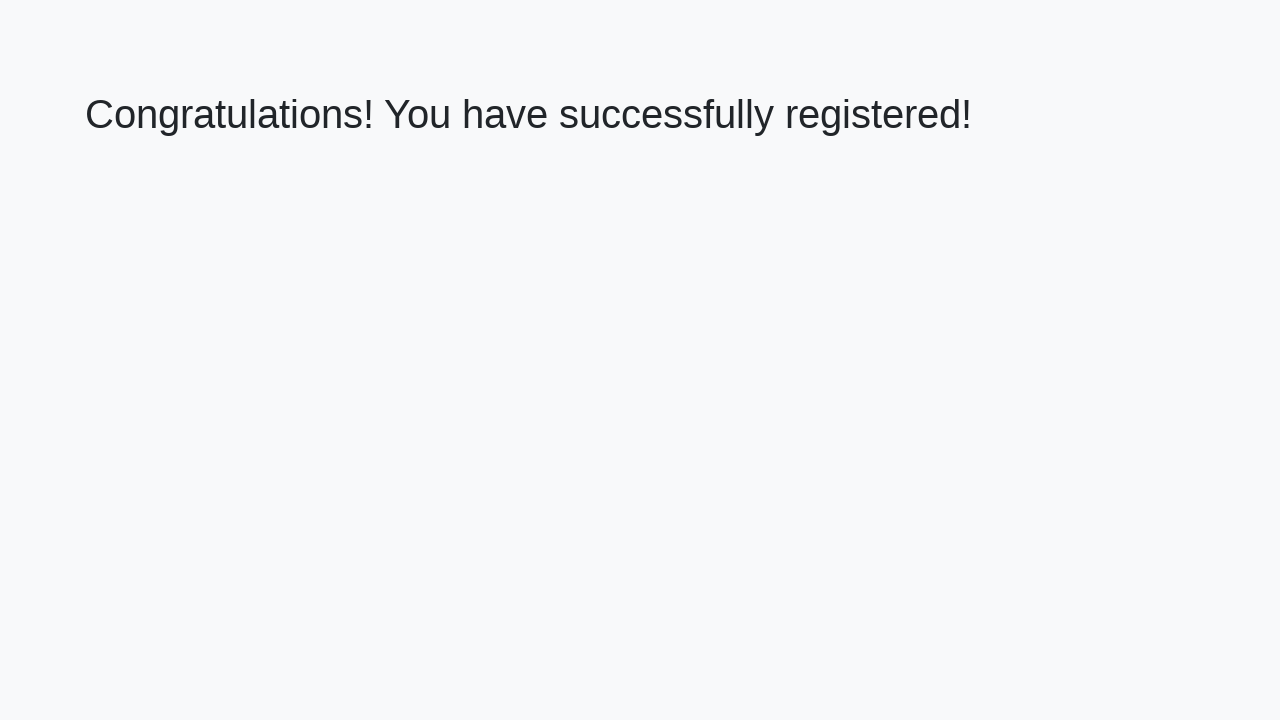

Verified success message matches expected text
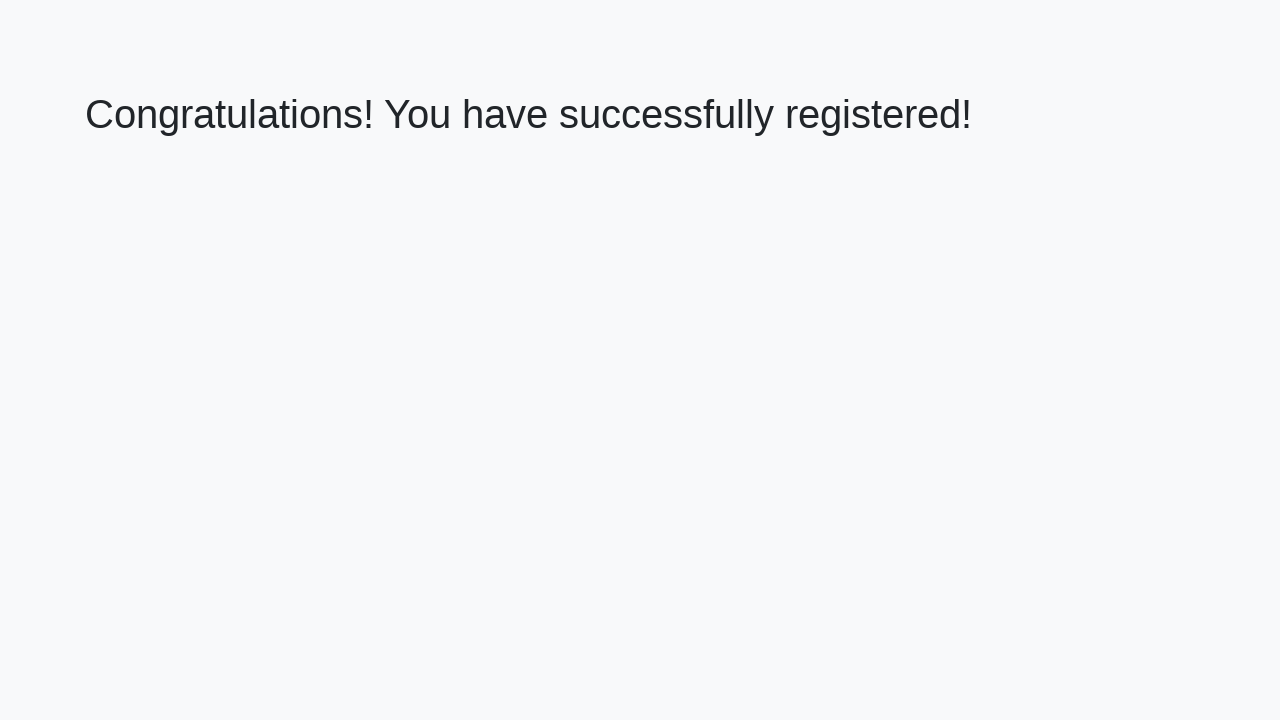

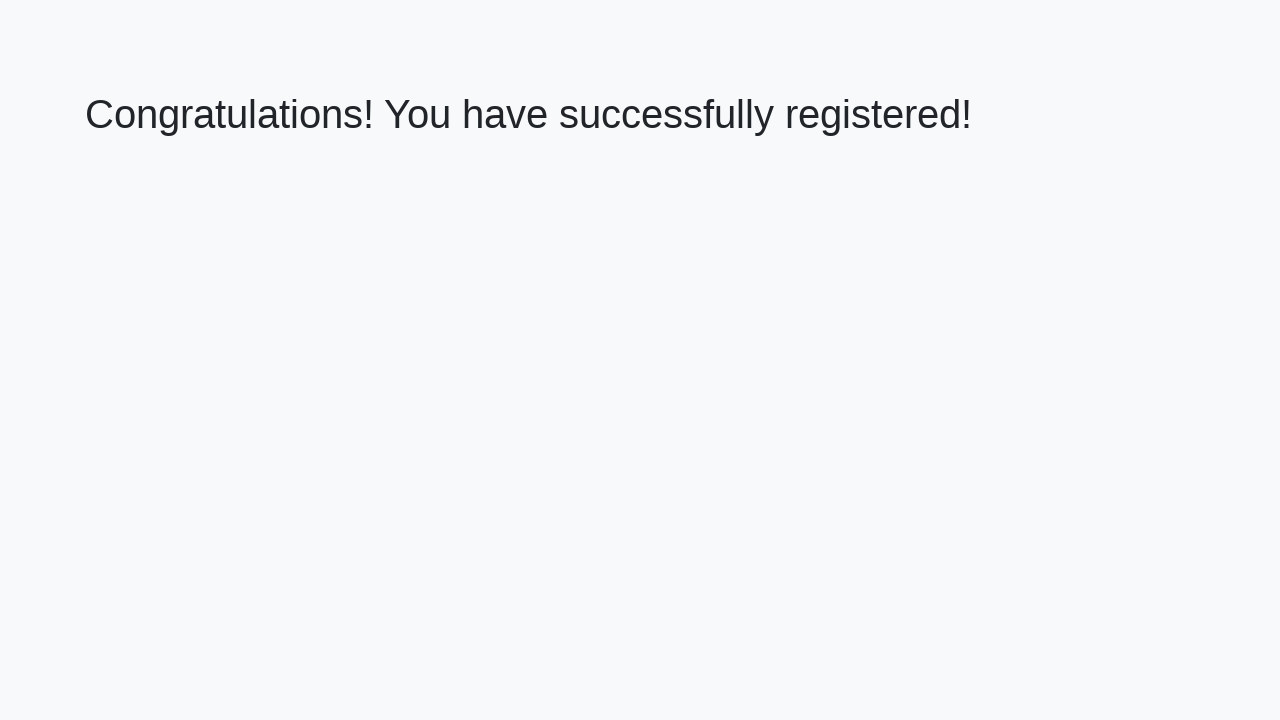